Tests checkbox interaction functionality by clicking a checkbox, verifying its selected state, clicking it again to uncheck, and verifying the unselected state on a practice automation page.

Starting URL: https://rahulshettyacademy.com/AutomationPractice/

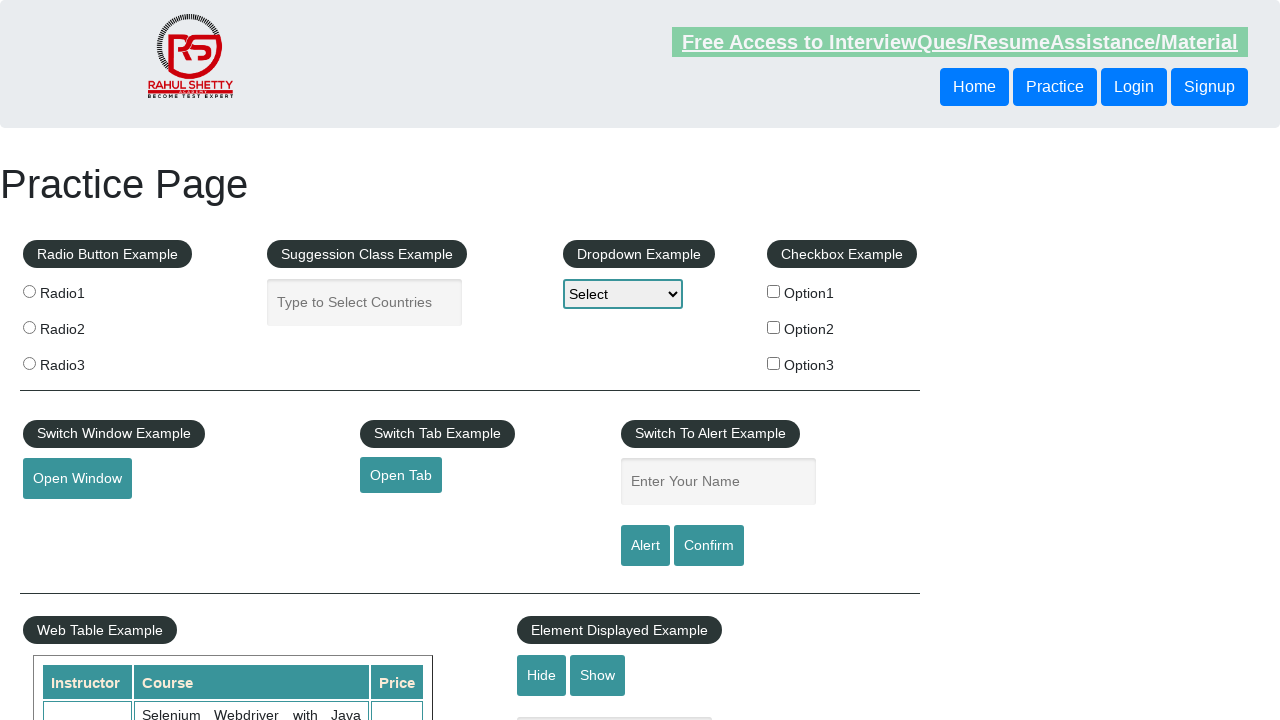

Clicked checkbox option 1 to select it at (774, 291) on #checkBoxOption1
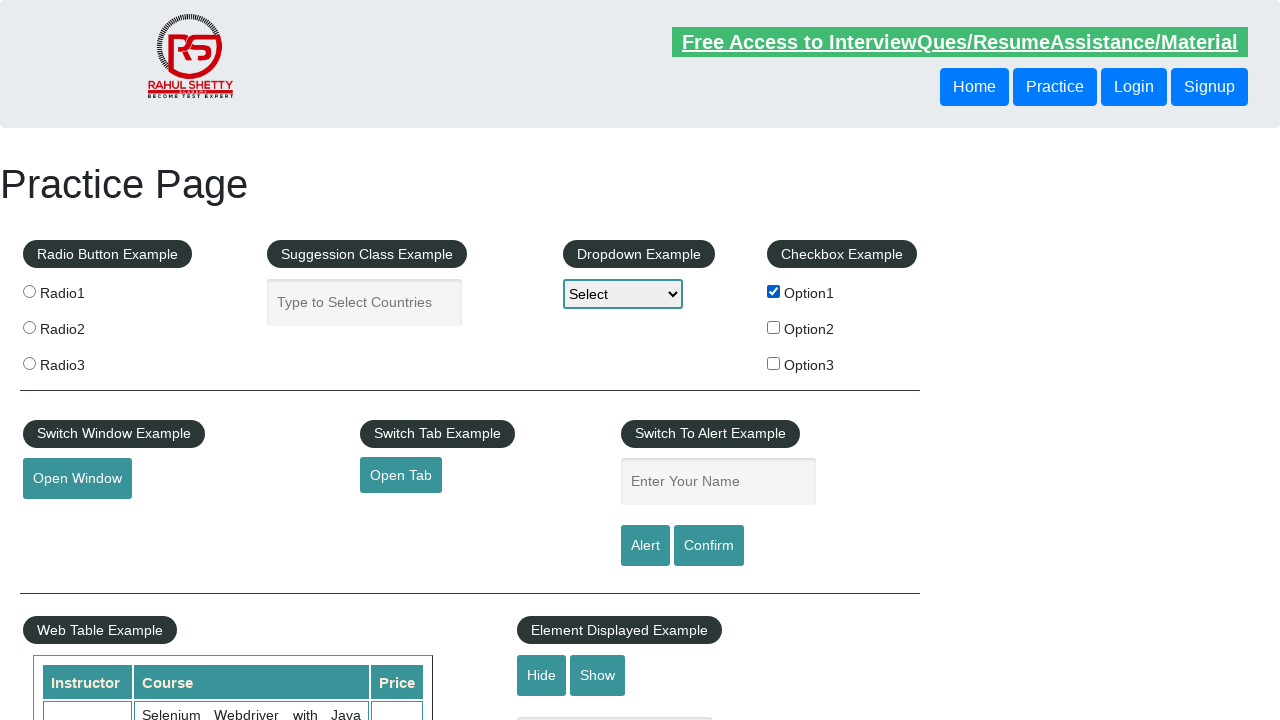

Verified checkbox option 1 is selected
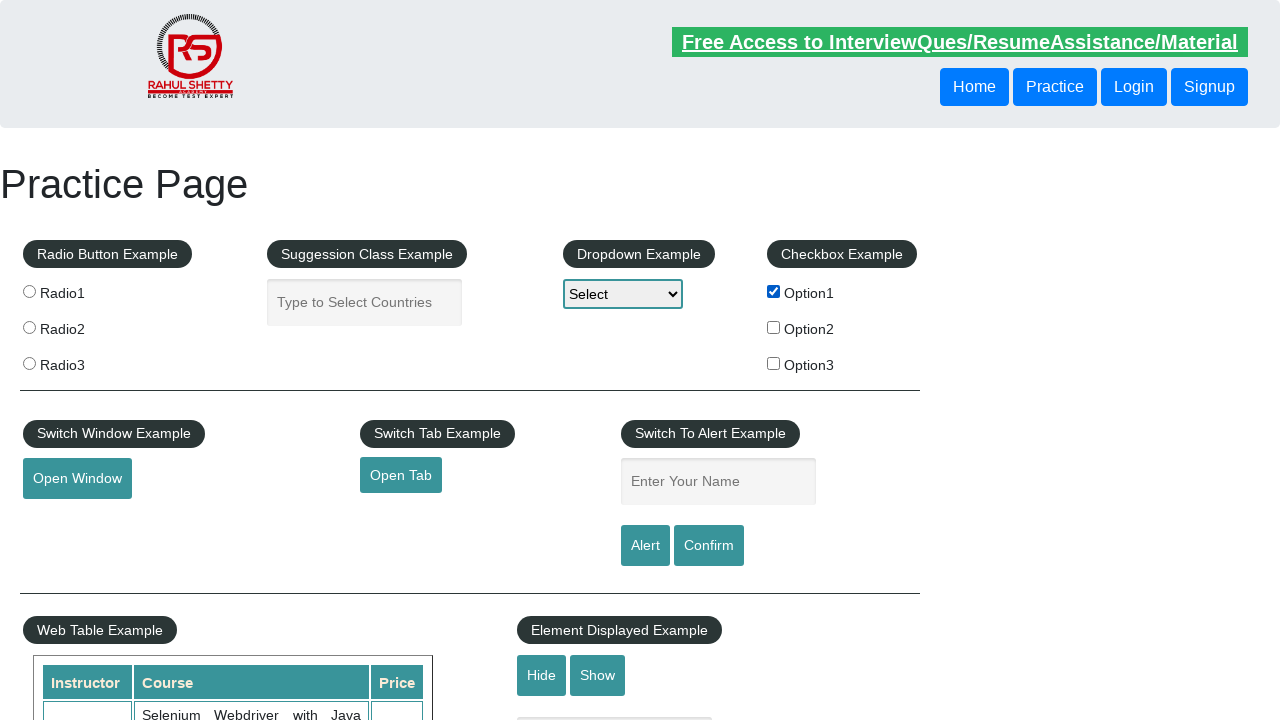

Clicked checkbox option 1 again to unselect it at (774, 291) on #checkBoxOption1
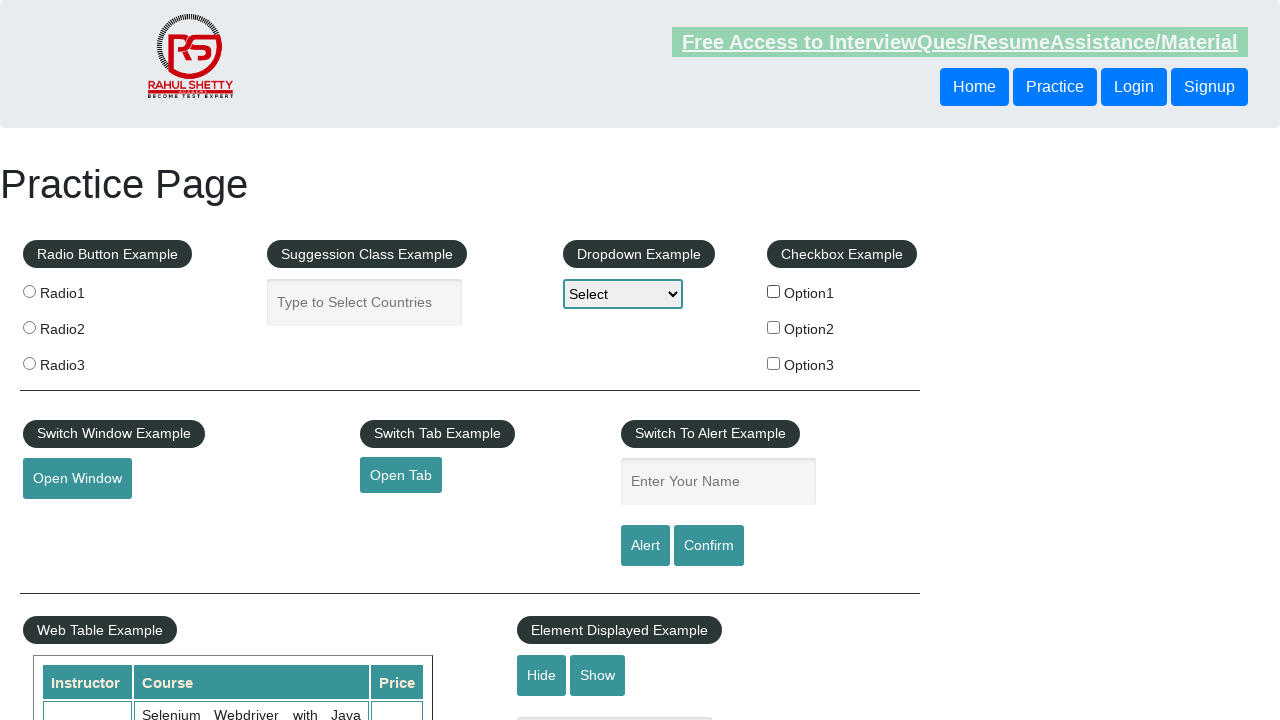

Verified checkbox option 1 is now unselected
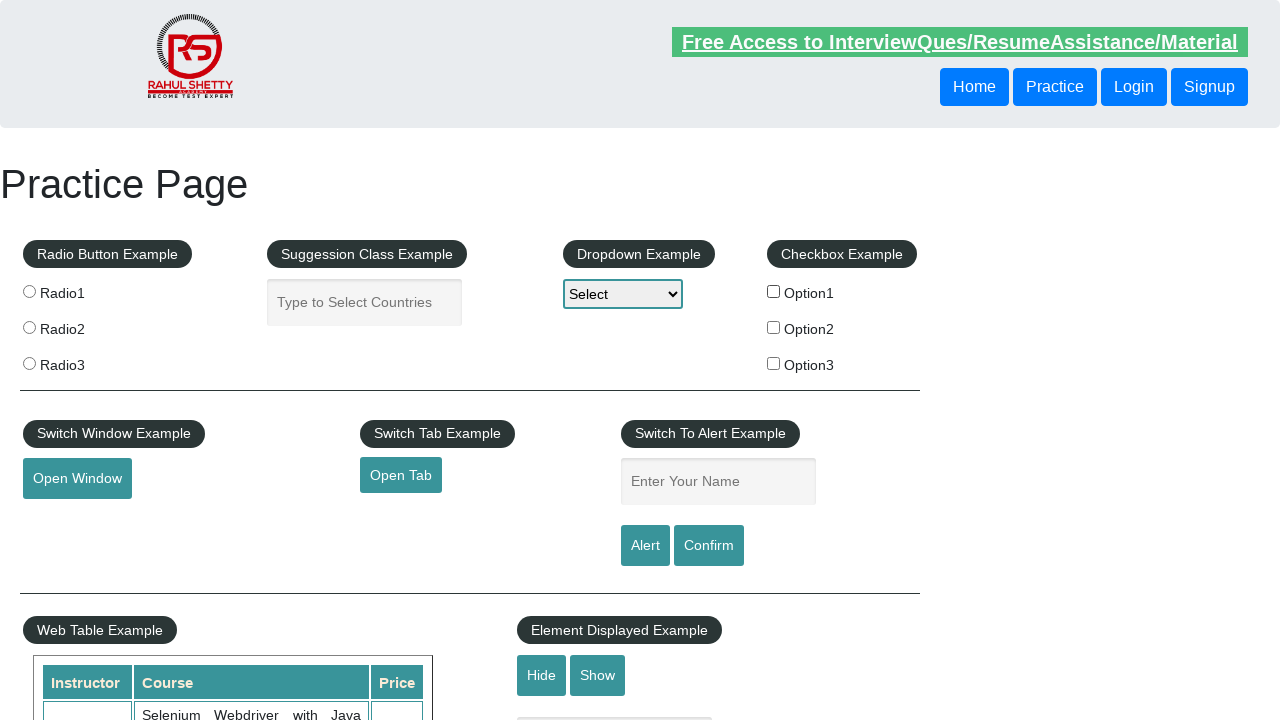

Counted all checkboxes on the page: 3 total
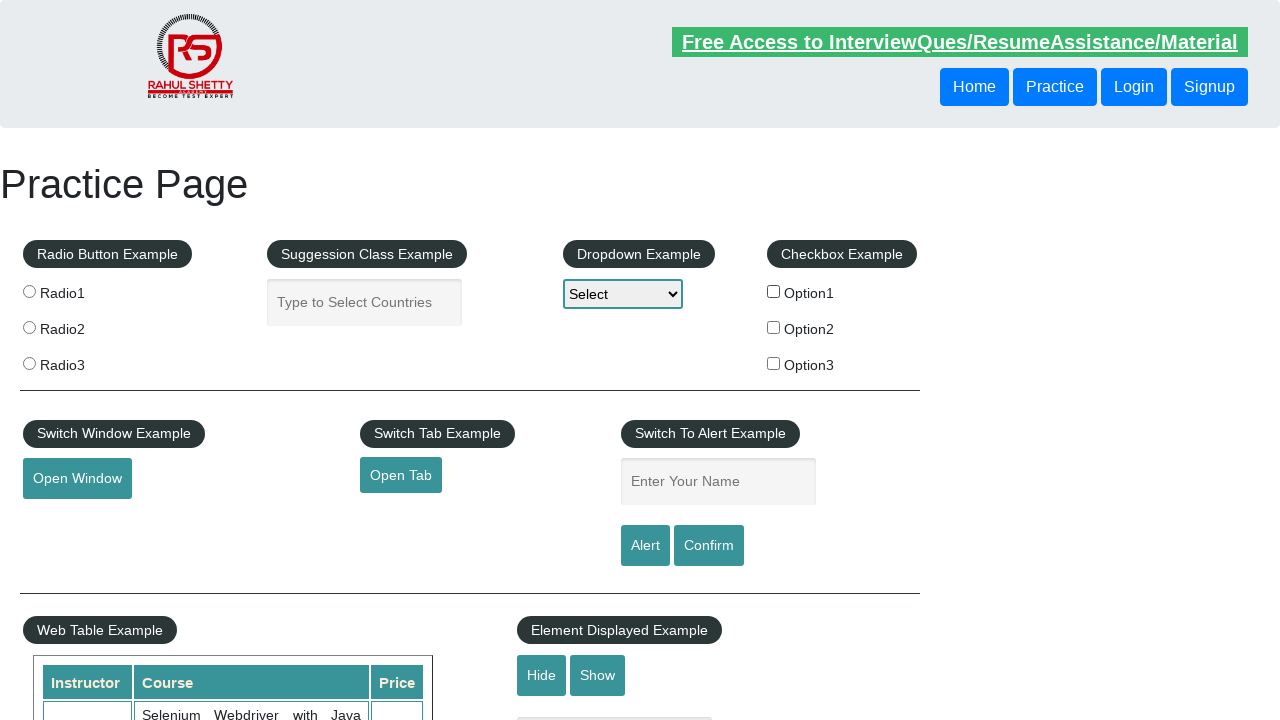

Printed checkbox count to console
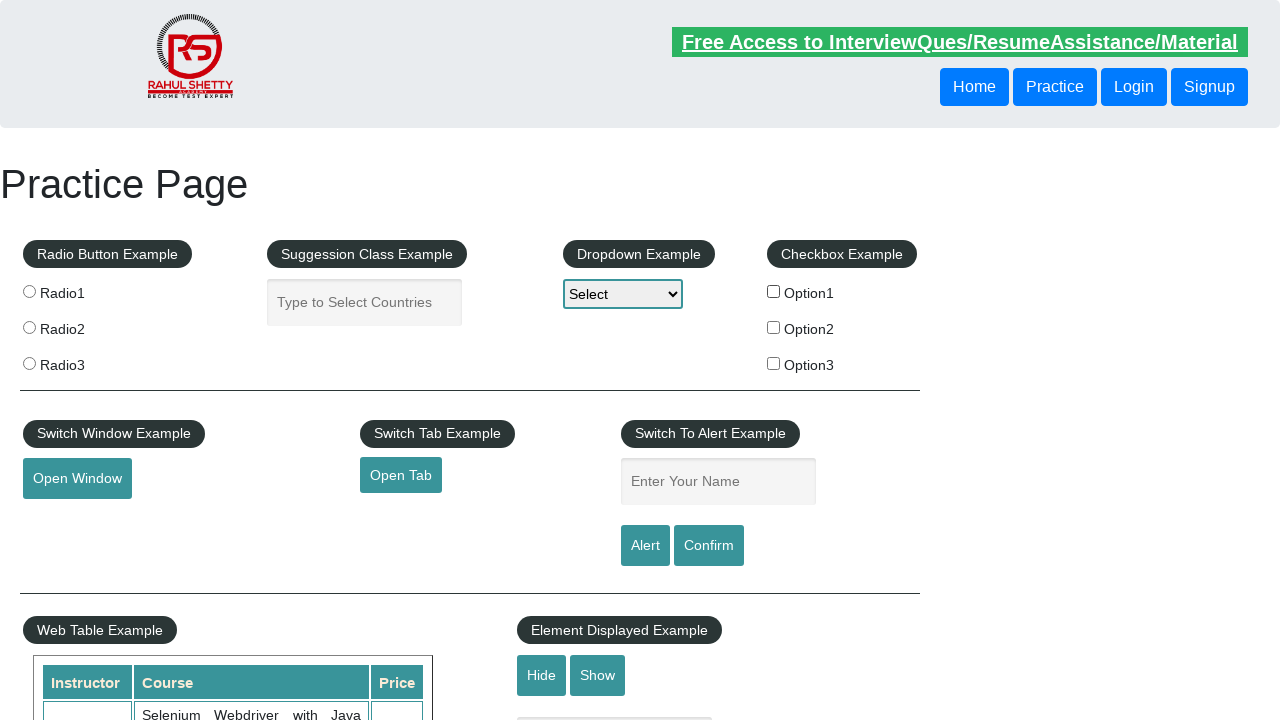

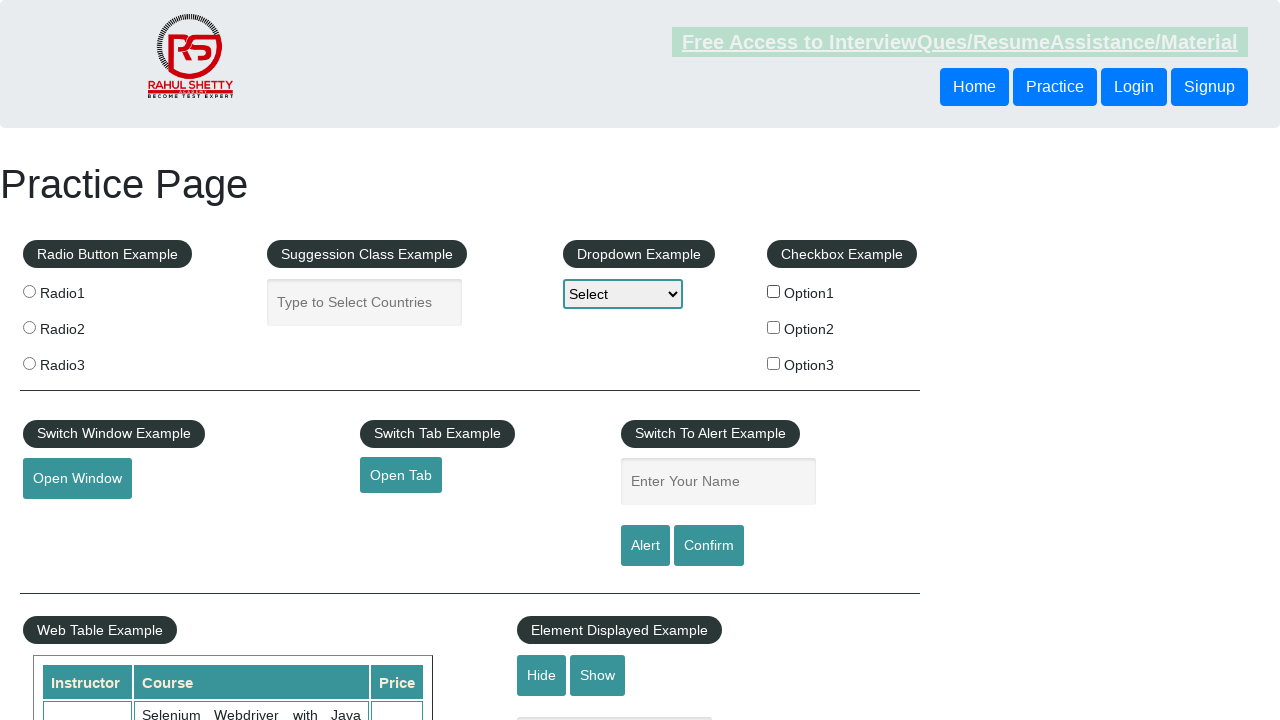